Navigates to a sample HTML page and clicks on a link element found by tag name

Starting URL: https://aksharatraining.com/sample1.html

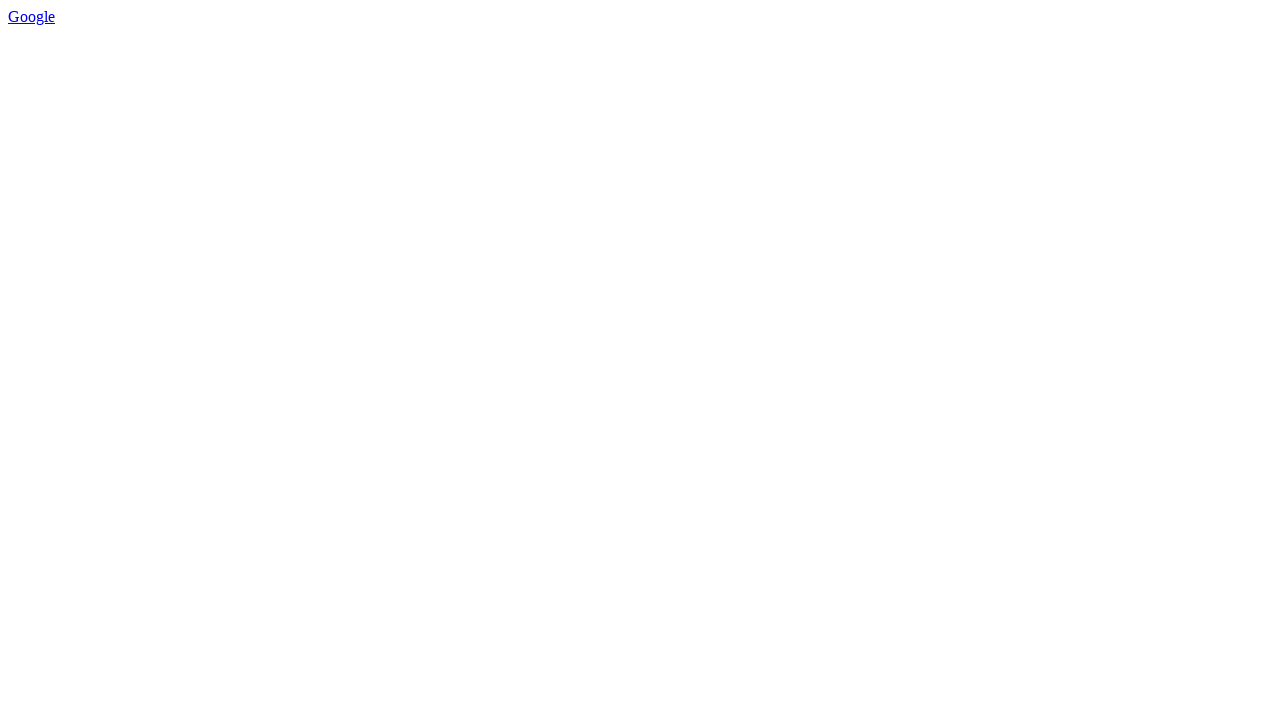

Navigated to https://aksharatraining.com/sample1.html
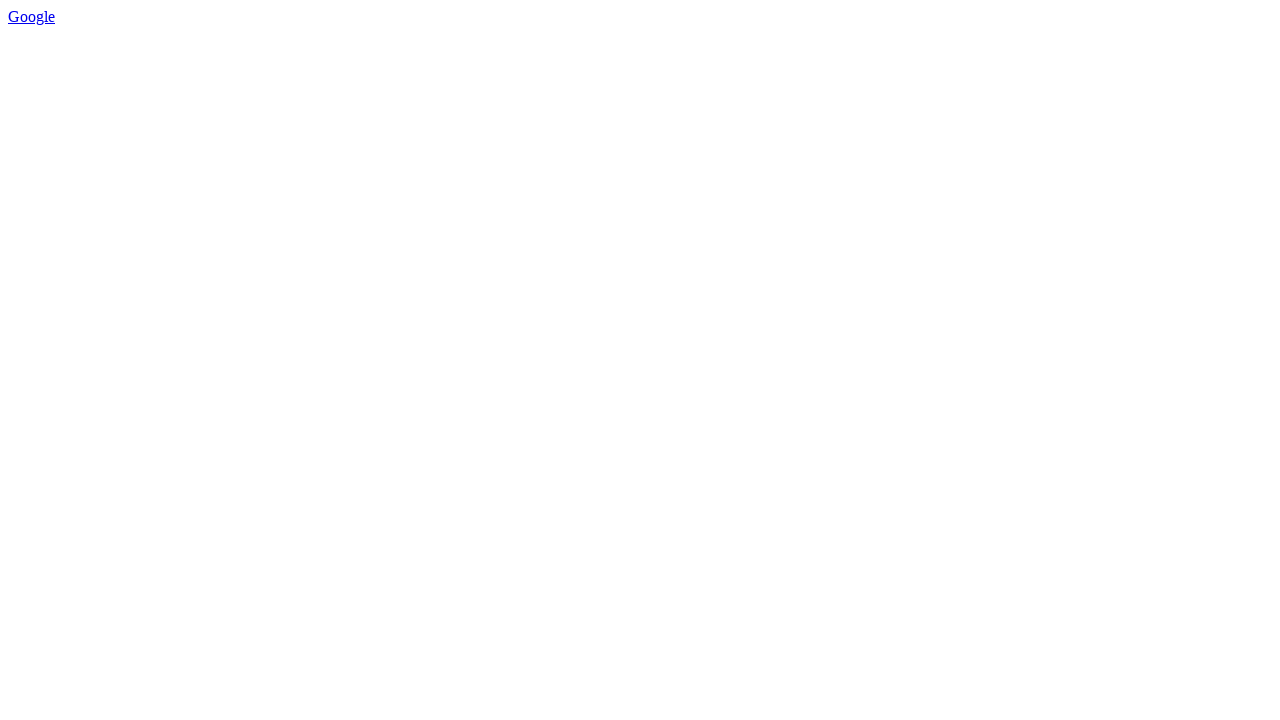

Clicked on the first link element found by tag name at (32, 16) on a
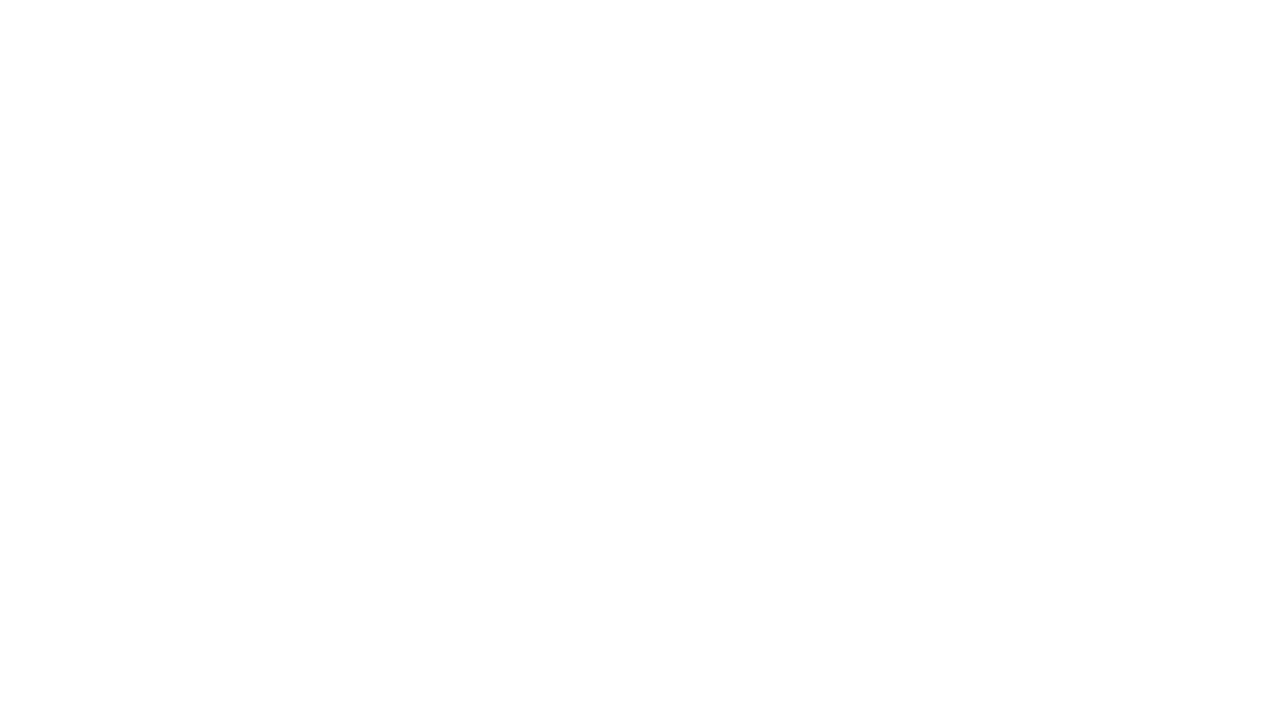

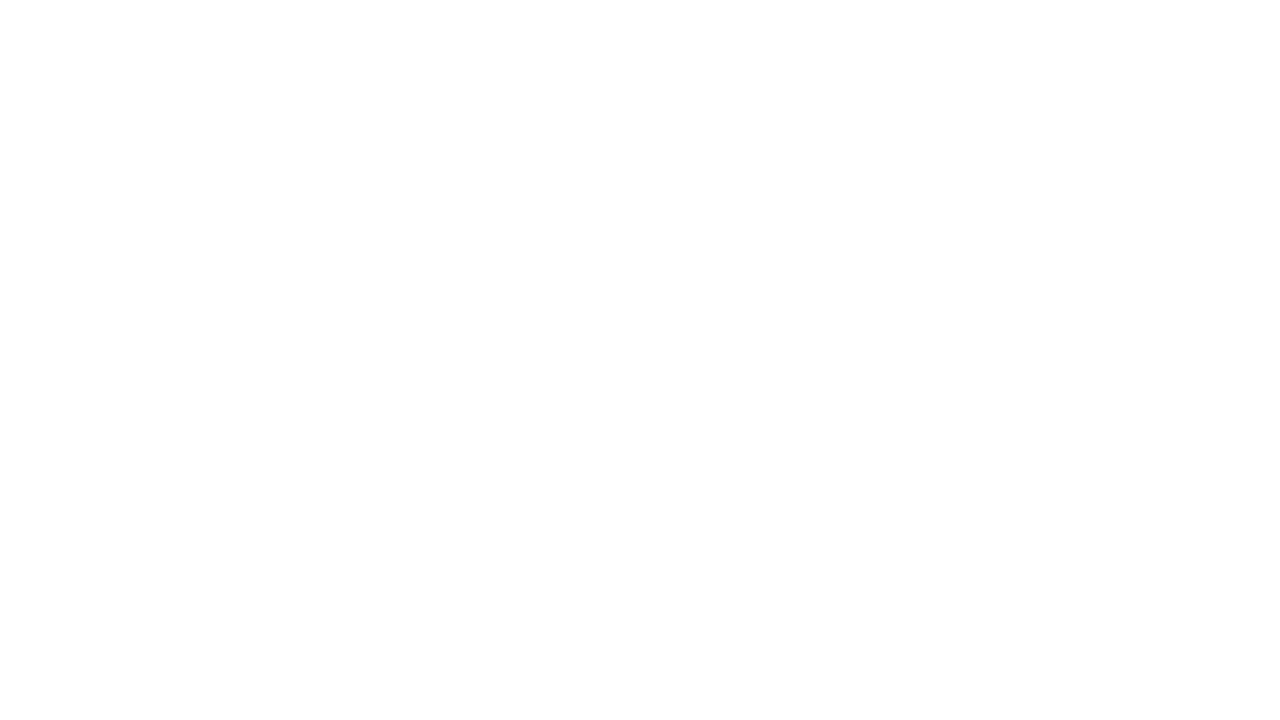